Tests browser window management functionality by clicking buttons to open new tabs and windows, switching between them, and closing them. Verifies the ability to handle multiple browser contexts.

Starting URL: https://demoqa.com/browser-windows

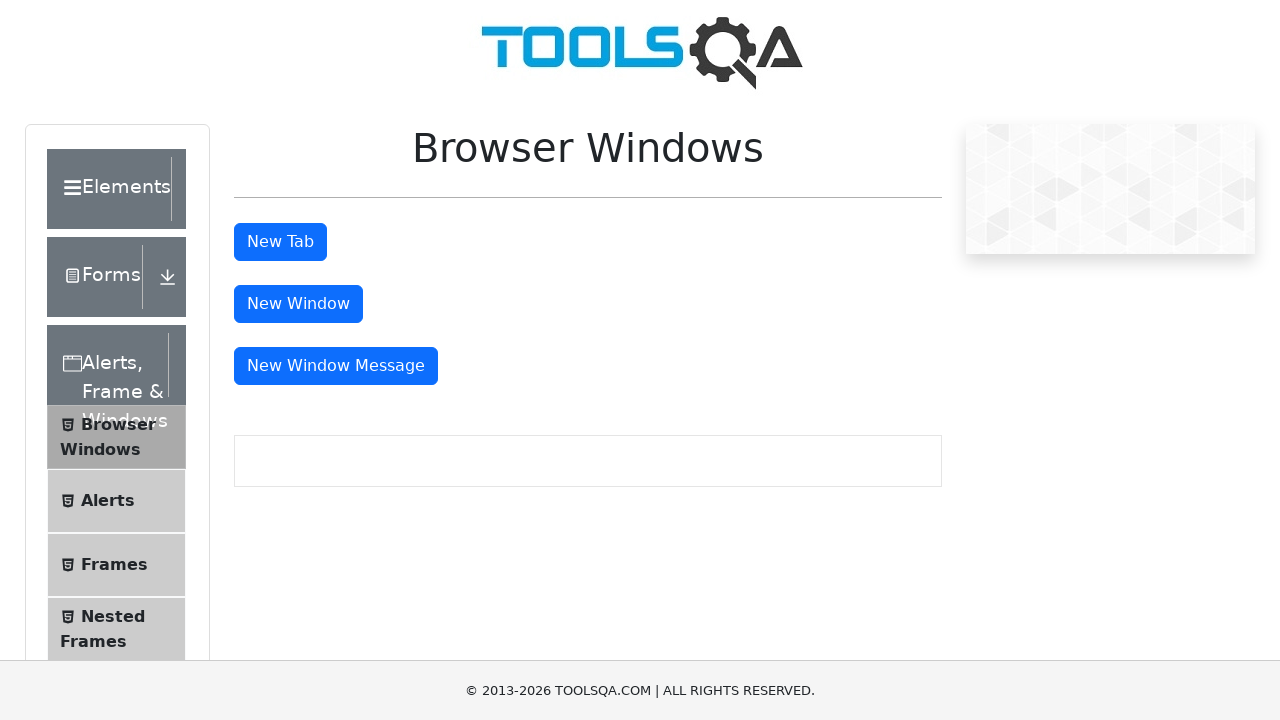

Clicked 'New Tab' button to open new tab at (280, 242) on button#tabButton
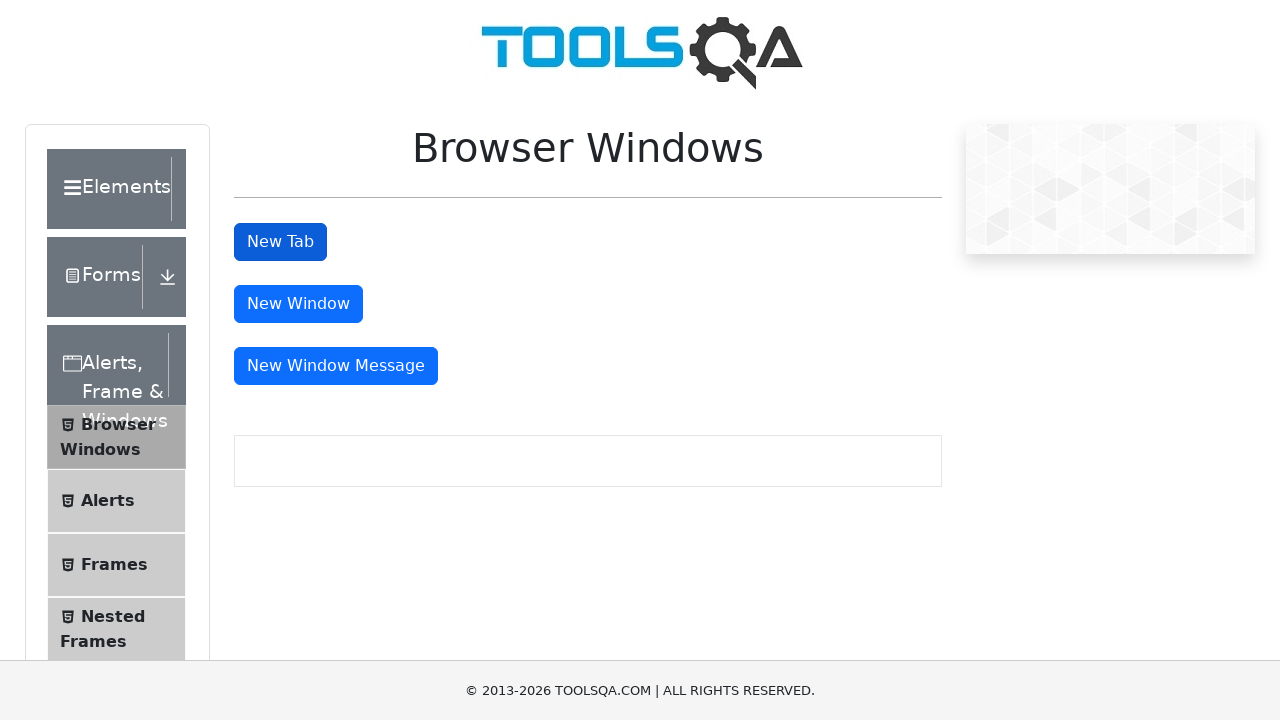

New tab loaded successfully
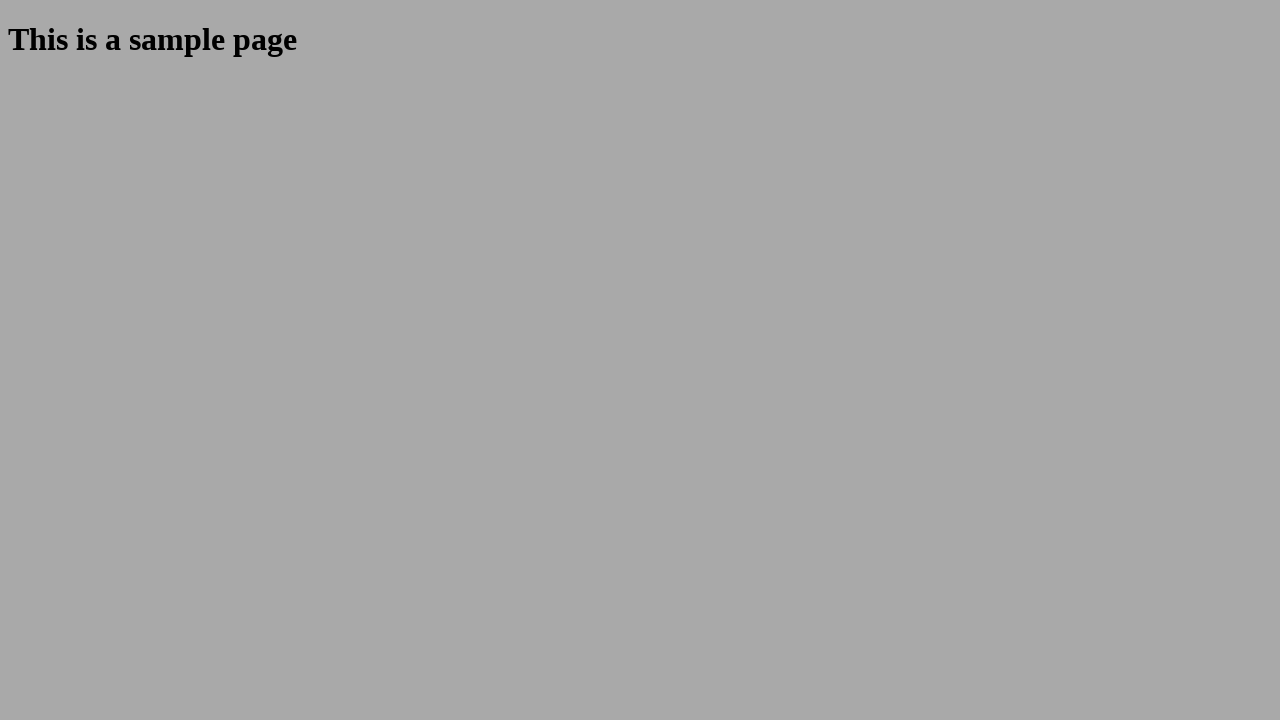

Closed the new tab
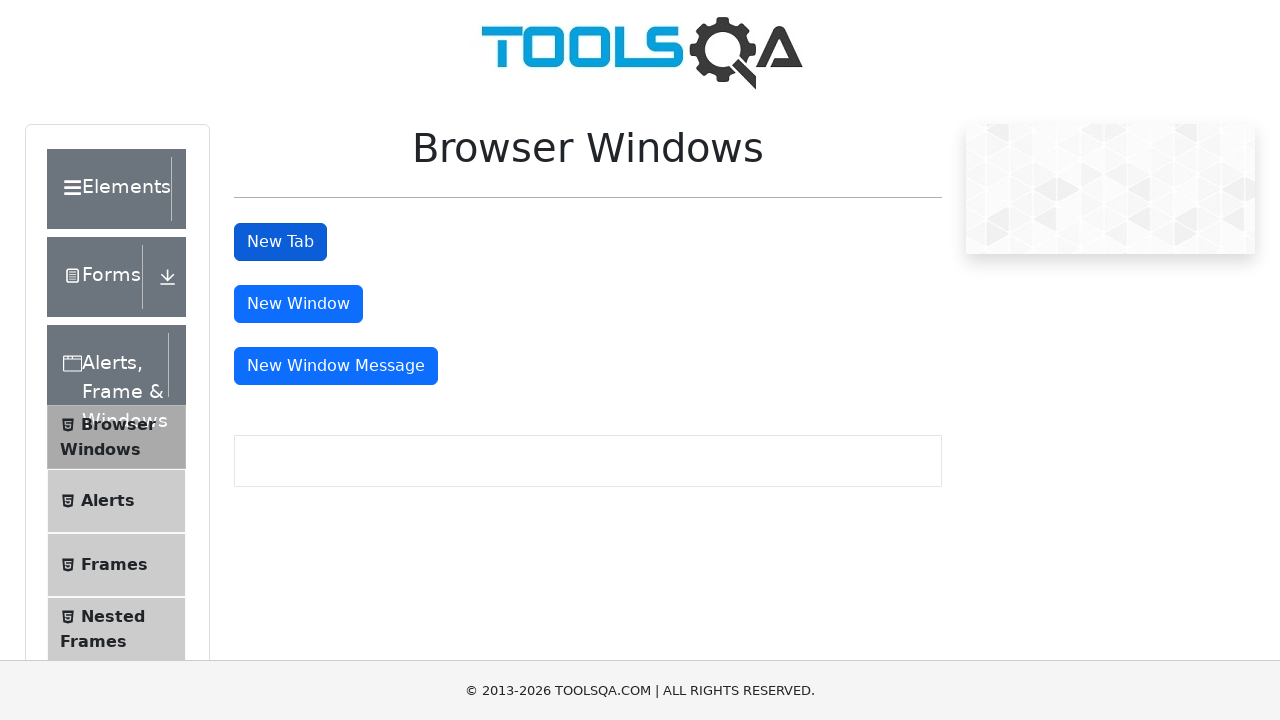

Clicked 'New Window' button to open new window at (298, 304) on button#windowButton
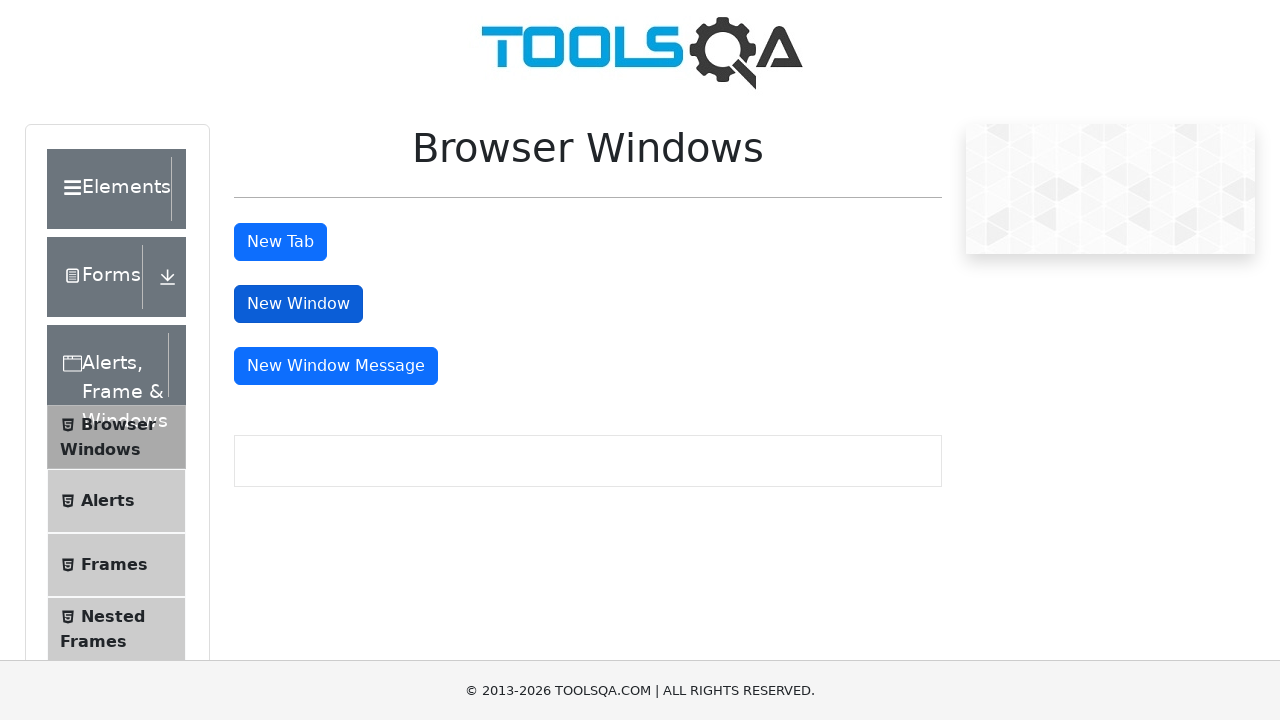

New window loaded successfully
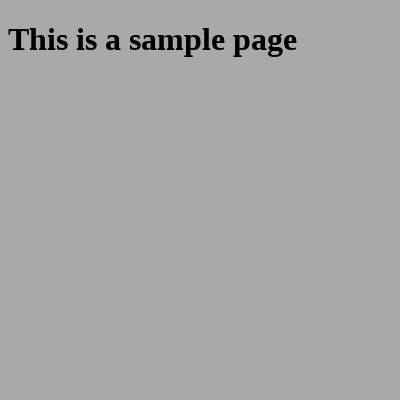

Closed the new window
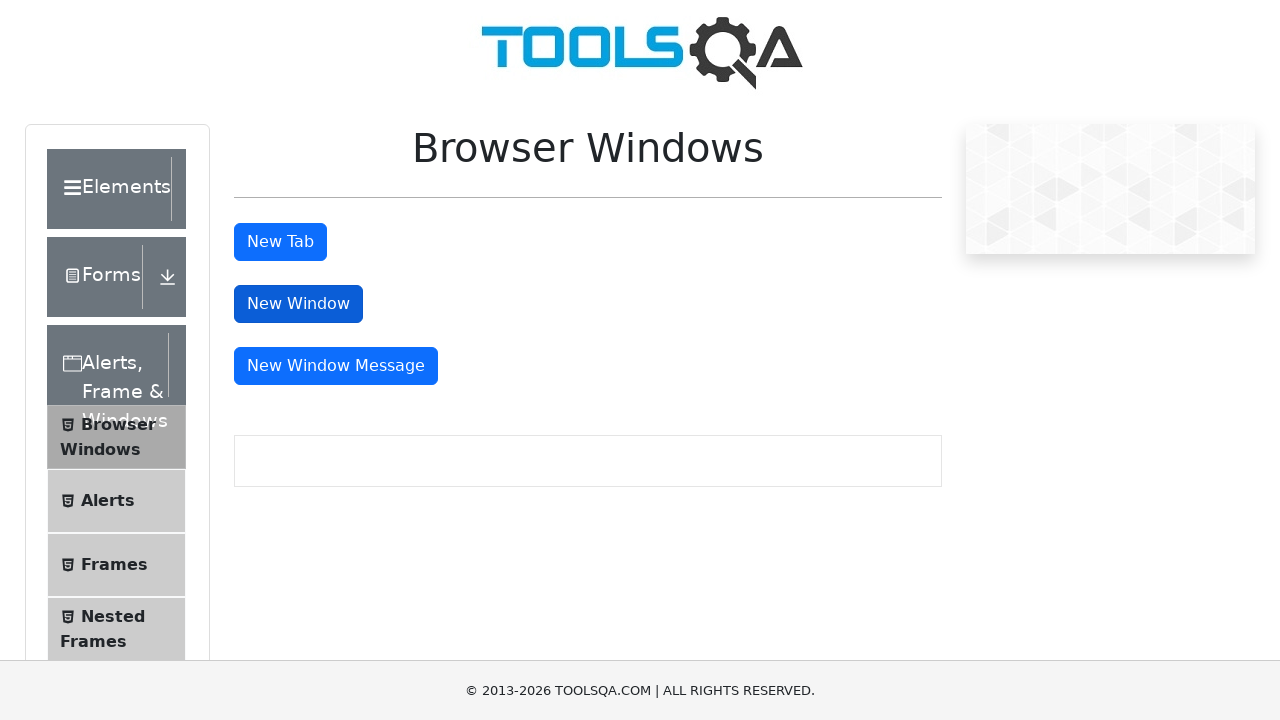

Scrolled down 200 pixels to view 'New Window Message' button
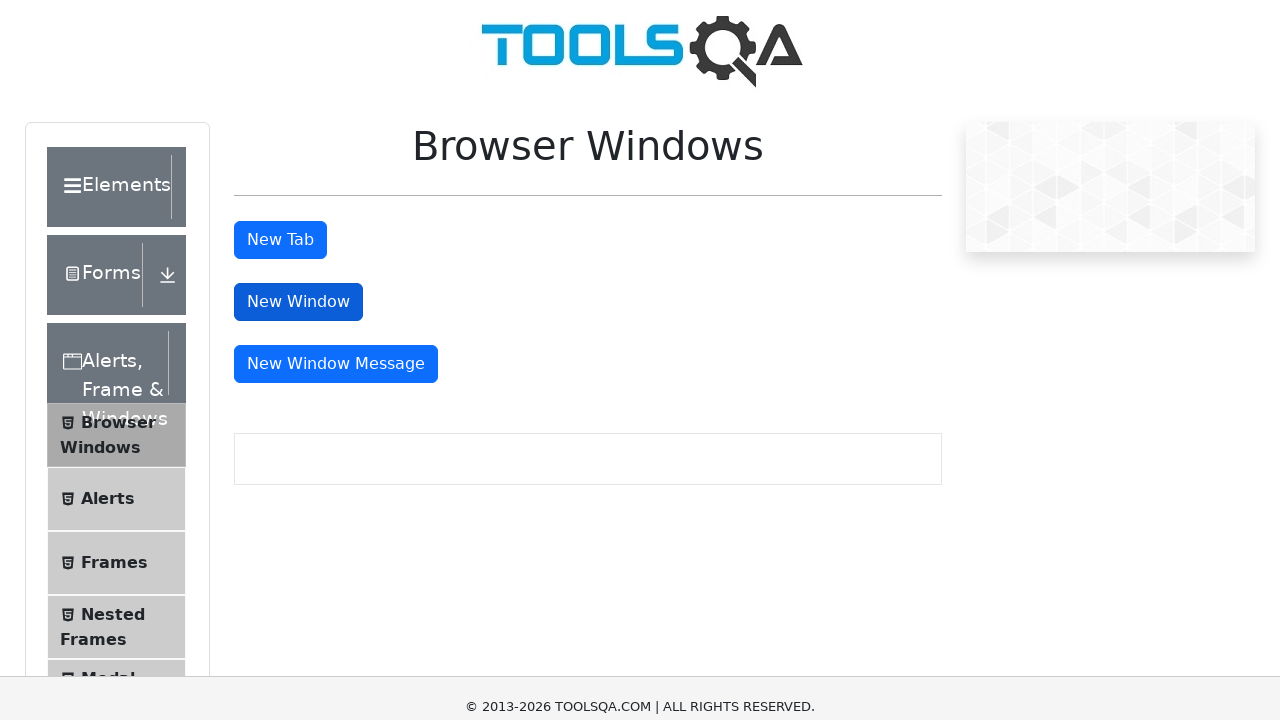

Clicked 'New Window Message' button to open new window with message at (336, 166) on button#messageWindowButton
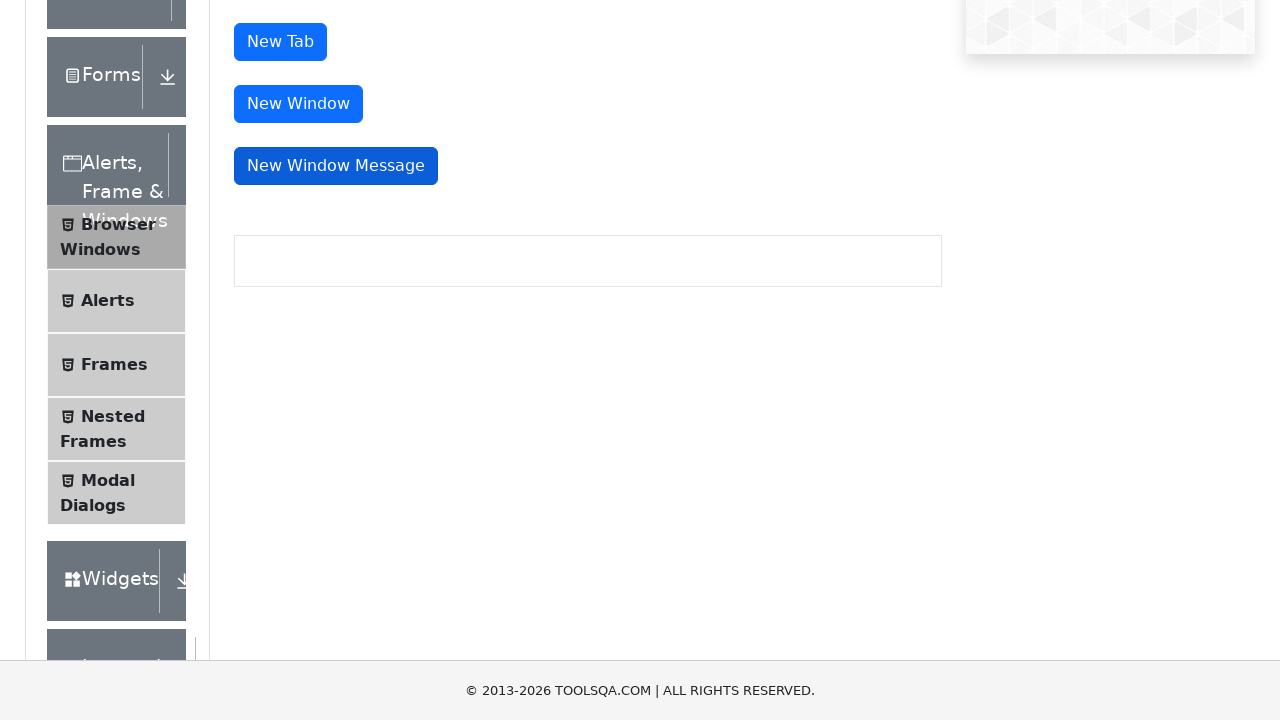

New window with message loaded successfully
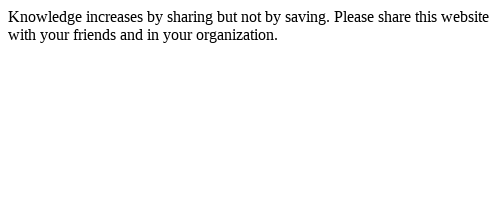

Closed the new window with message
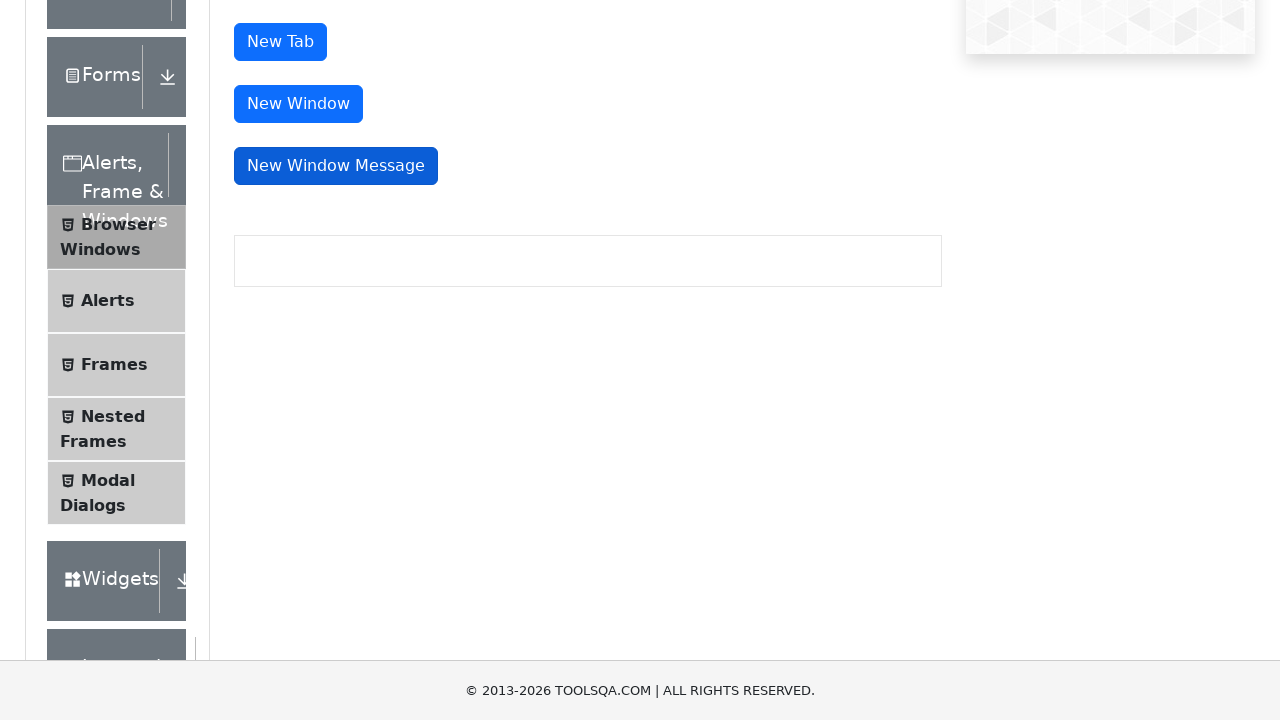

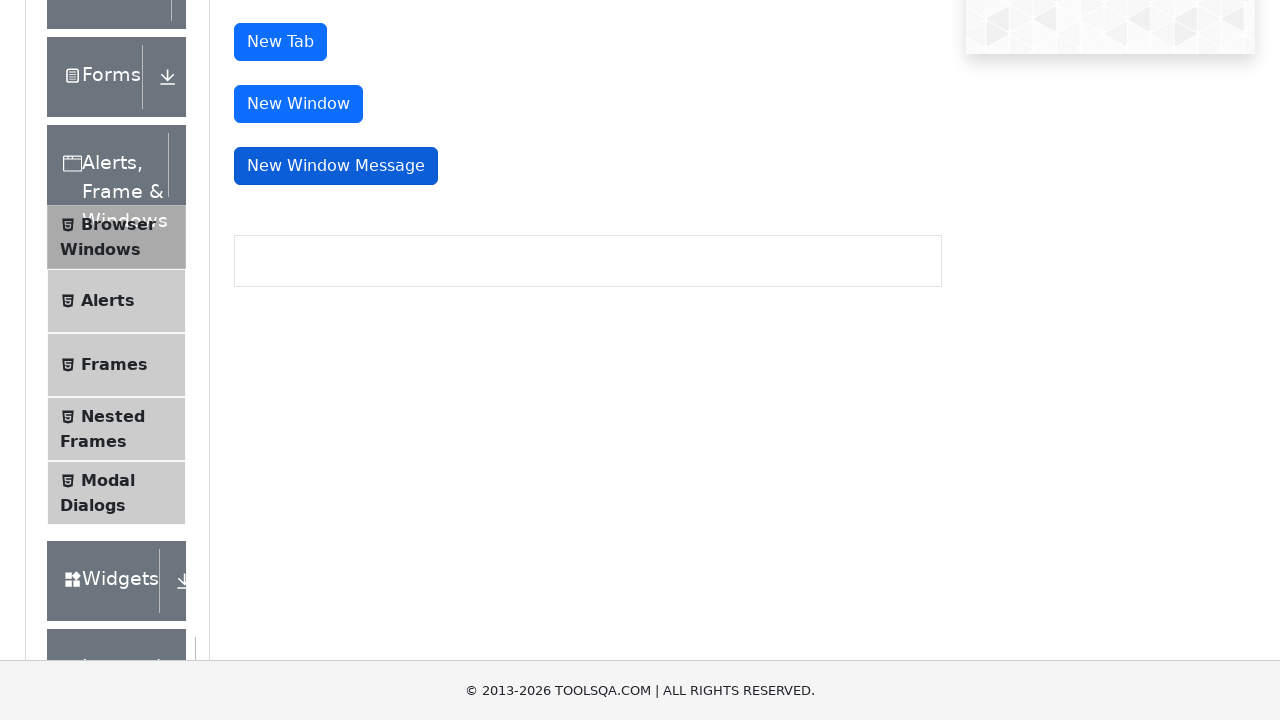